Opens YouTube and clicks the left menu guide button to expand the navigation menu

Starting URL: https://www.youtube.com/

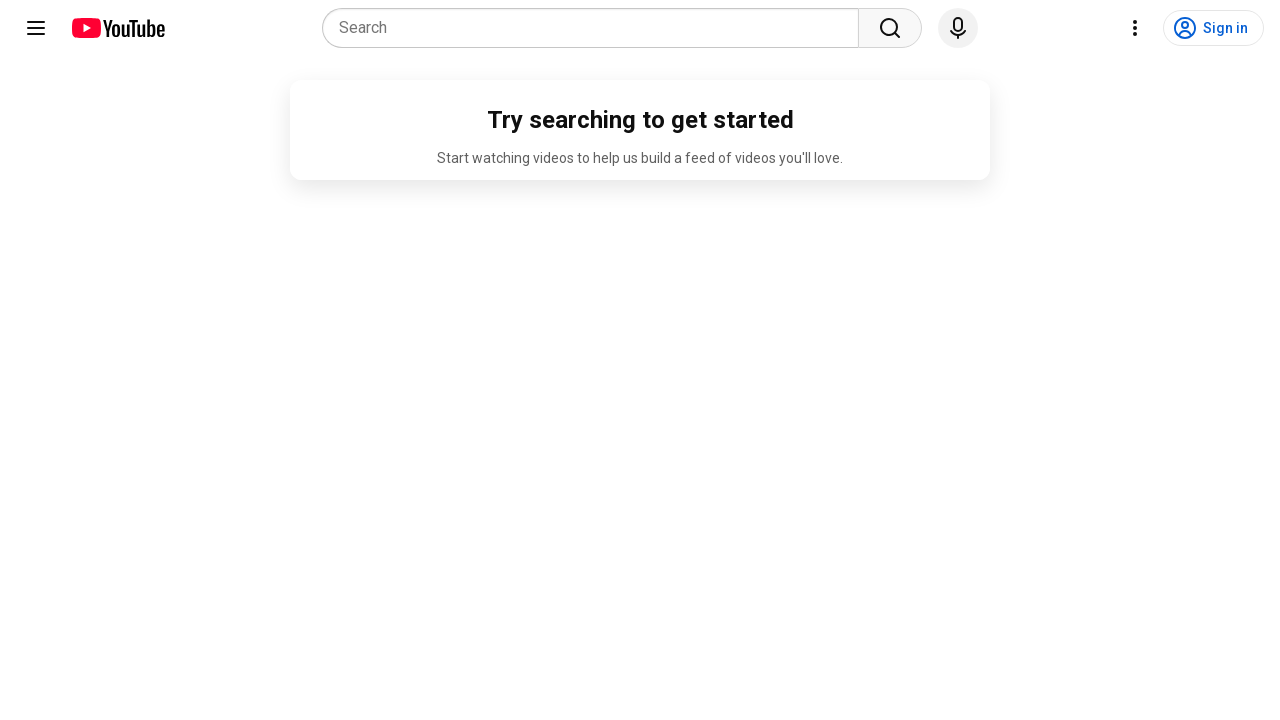

Navigated to YouTube homepage
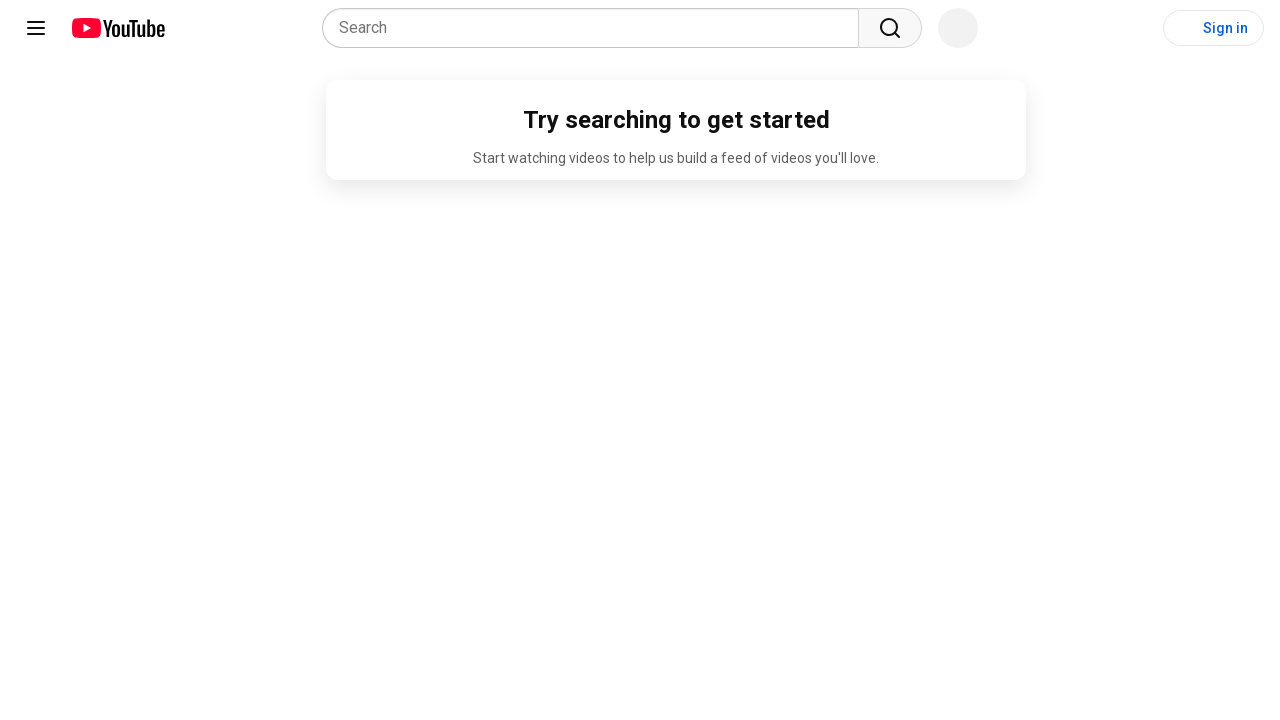

Clicked the left menu guide button to expand the navigation menu at (36, 28) on #guide-button
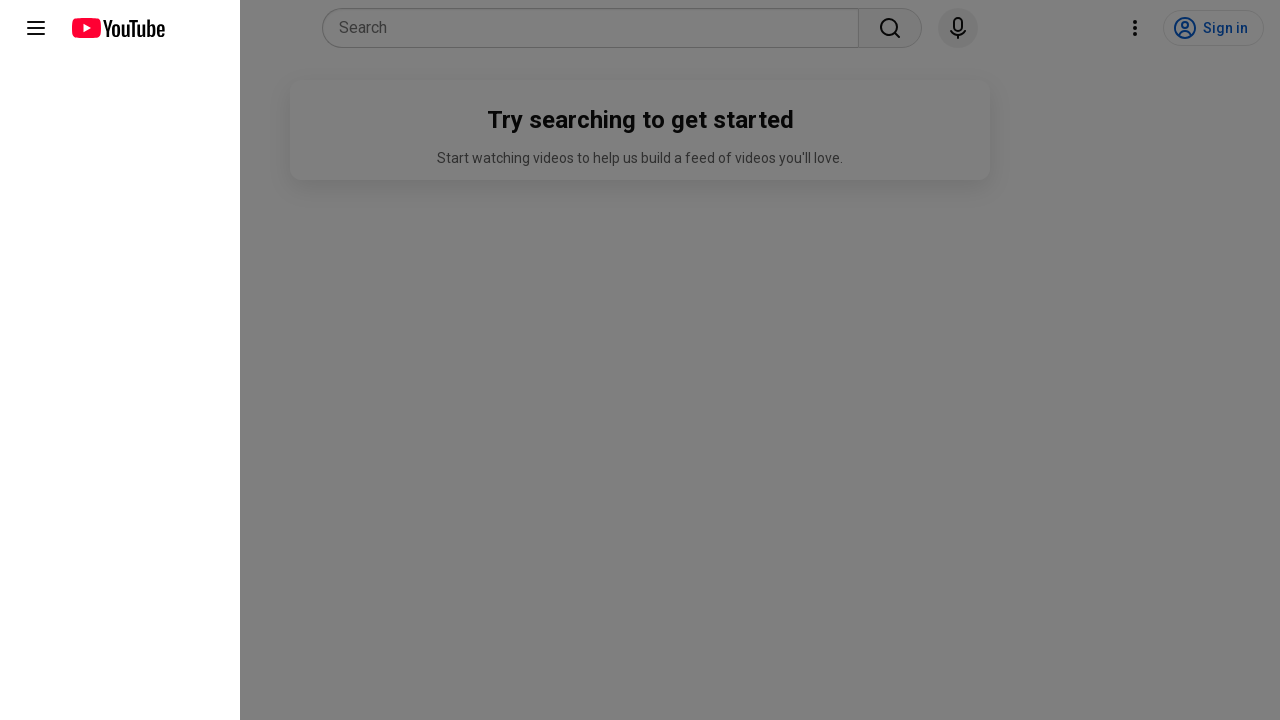

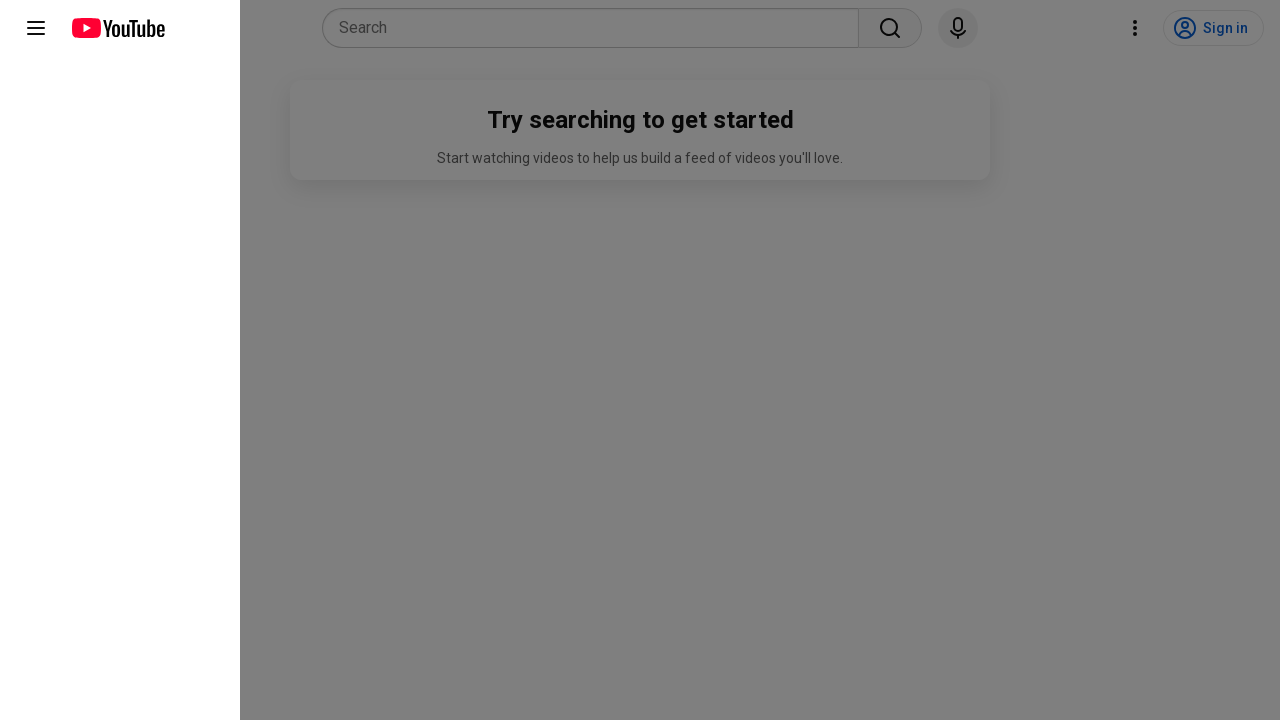